Tests radio button functionality on a dummy ticket site by iterating through all radio button groups and clicking each option to verify they can be selected

Starting URL: https://www.dummyticket.com/dummy-ticket-for-visa-application/

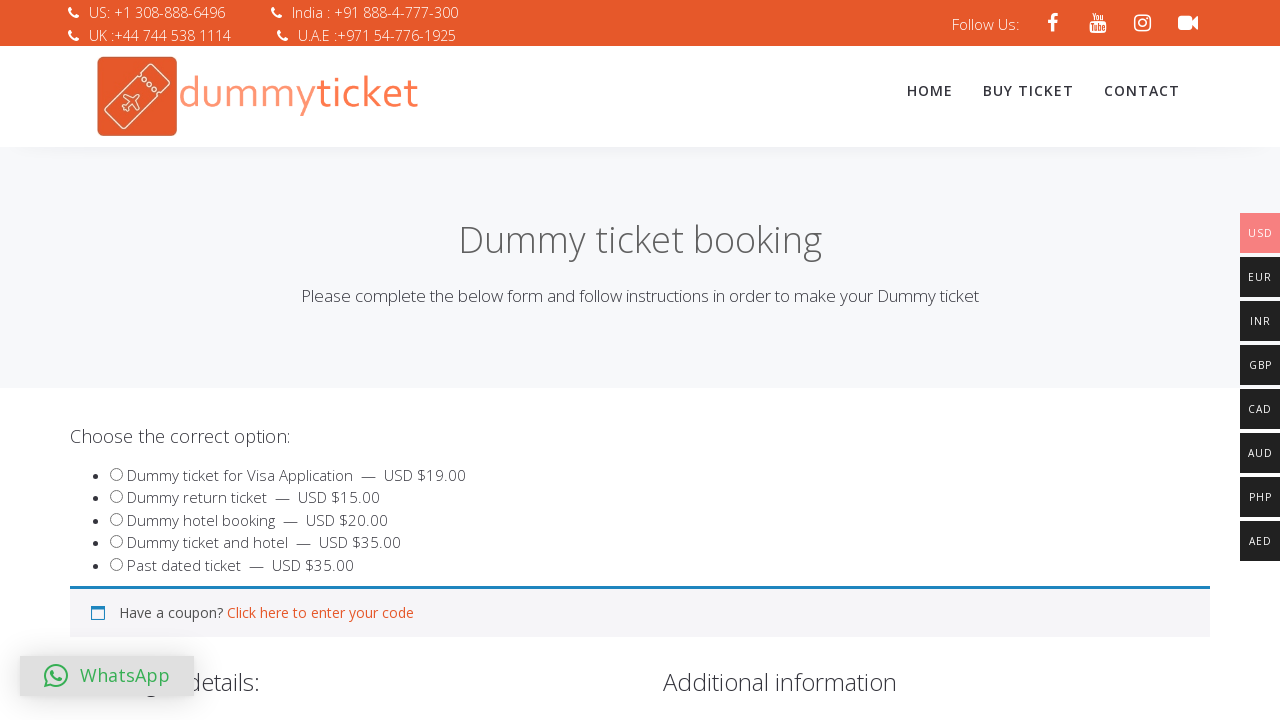

Waited for radio buttons to load on the page
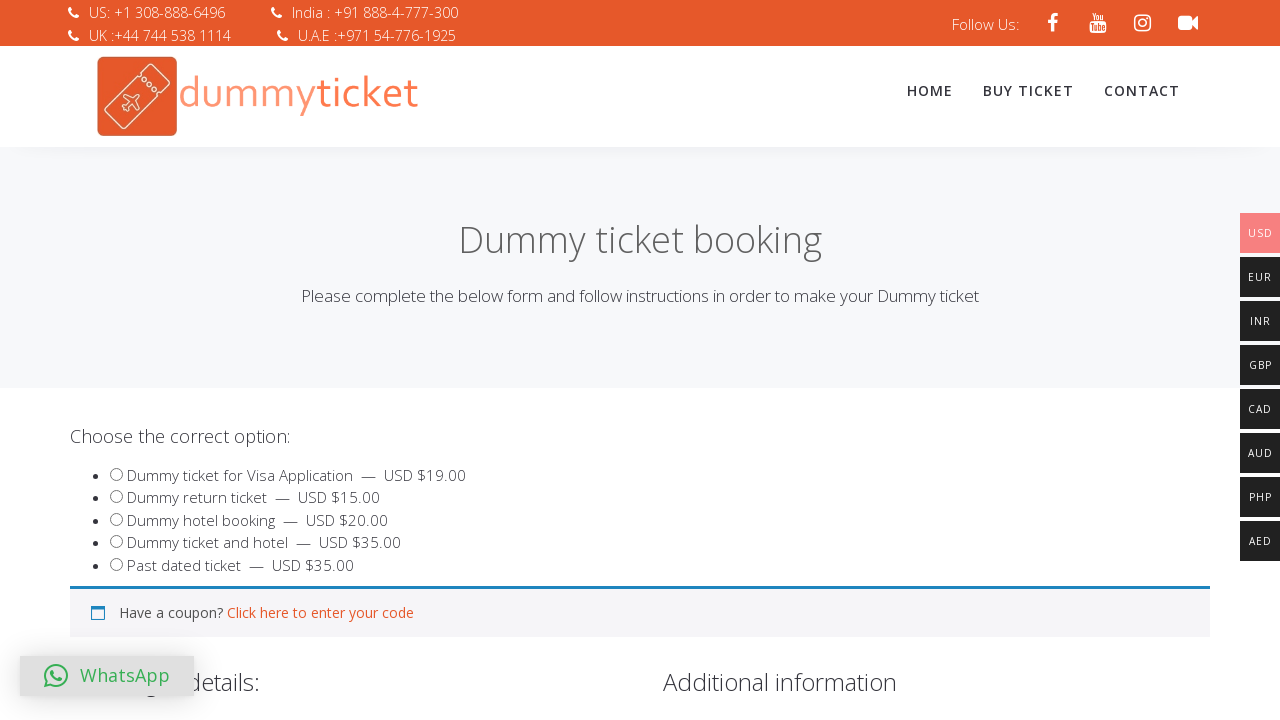

Retrieved all radio buttons from the page
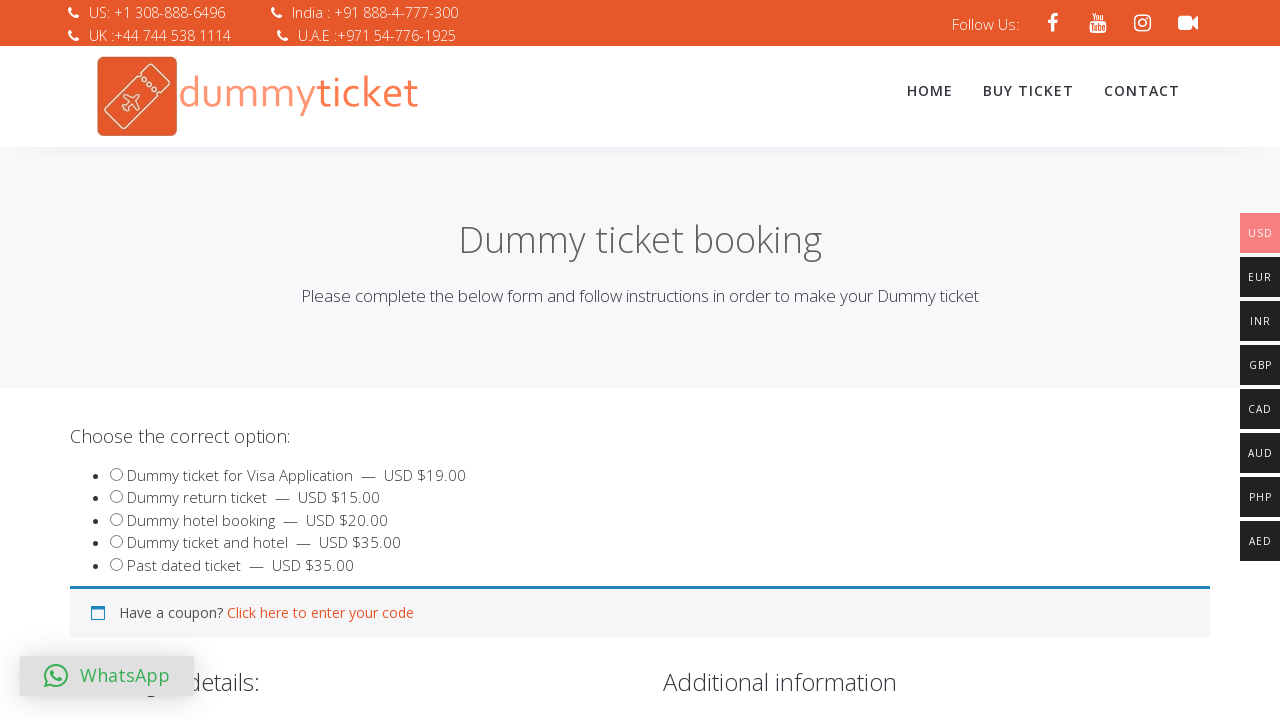

Organized radio buttons into 8 groups by name attribute
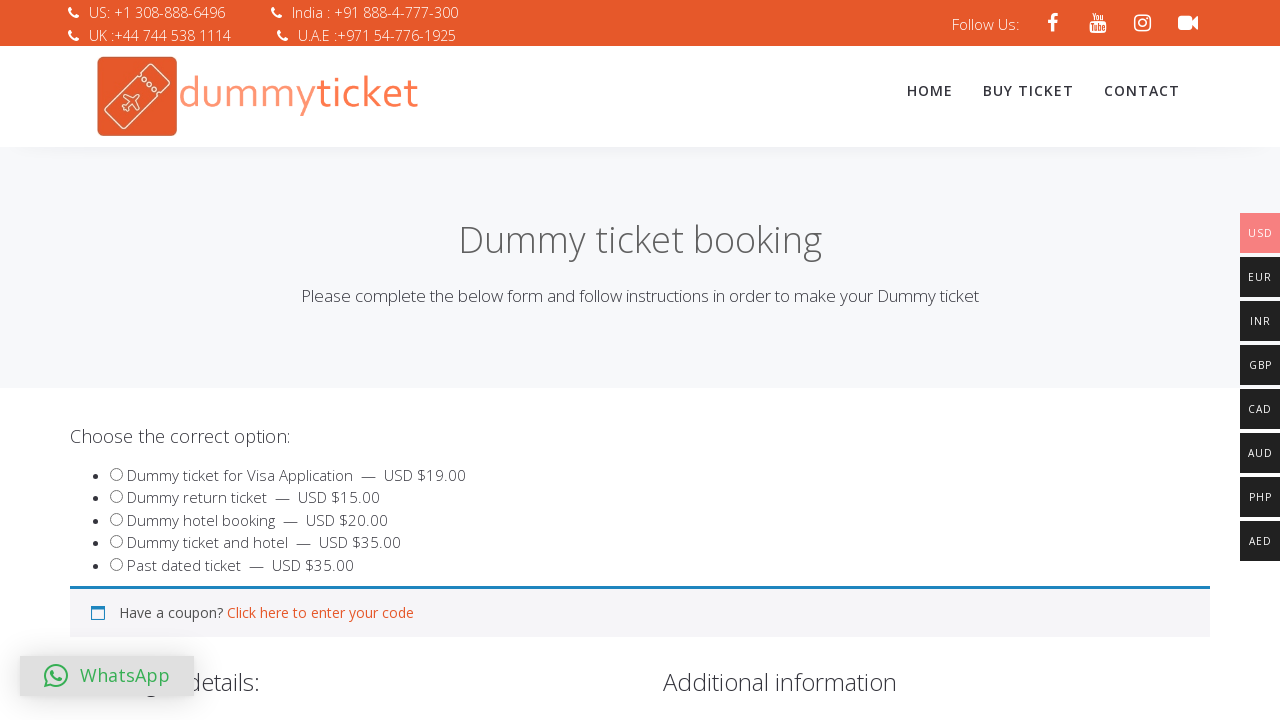

Clicked radio button: name='add_to_cart', value='549' at (116, 474) on input[type="radio"][name="add_to_cart"][value="549"]
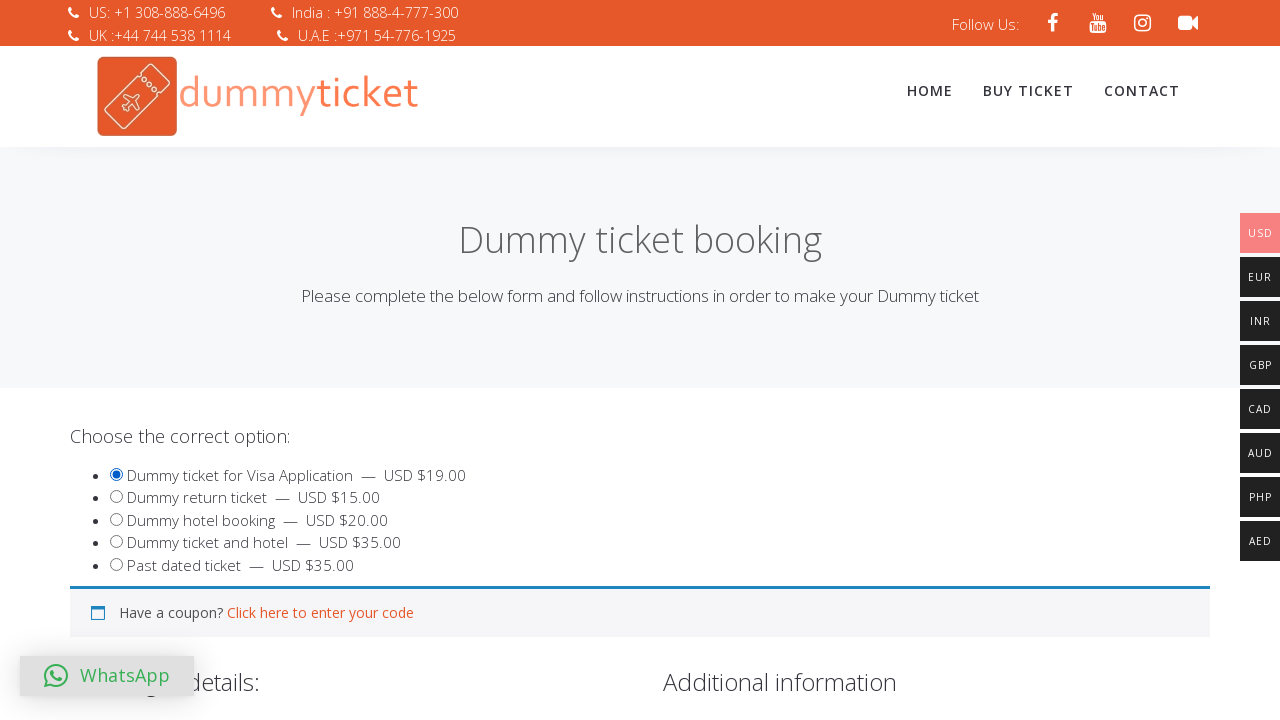

Verified radio button is checked: name='add_to_cart', value='549'
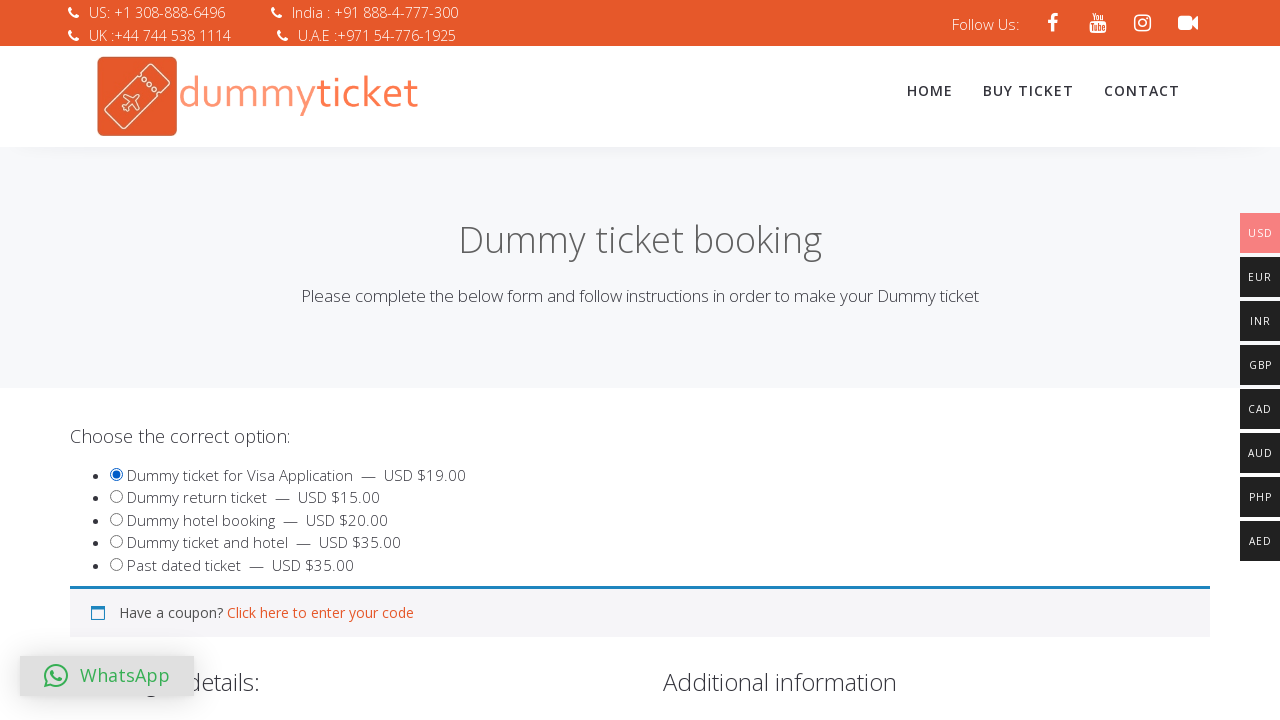

Clicked radio button: name='add_to_cart', value='550' at (116, 497) on input[type="radio"][name="add_to_cart"][value="550"]
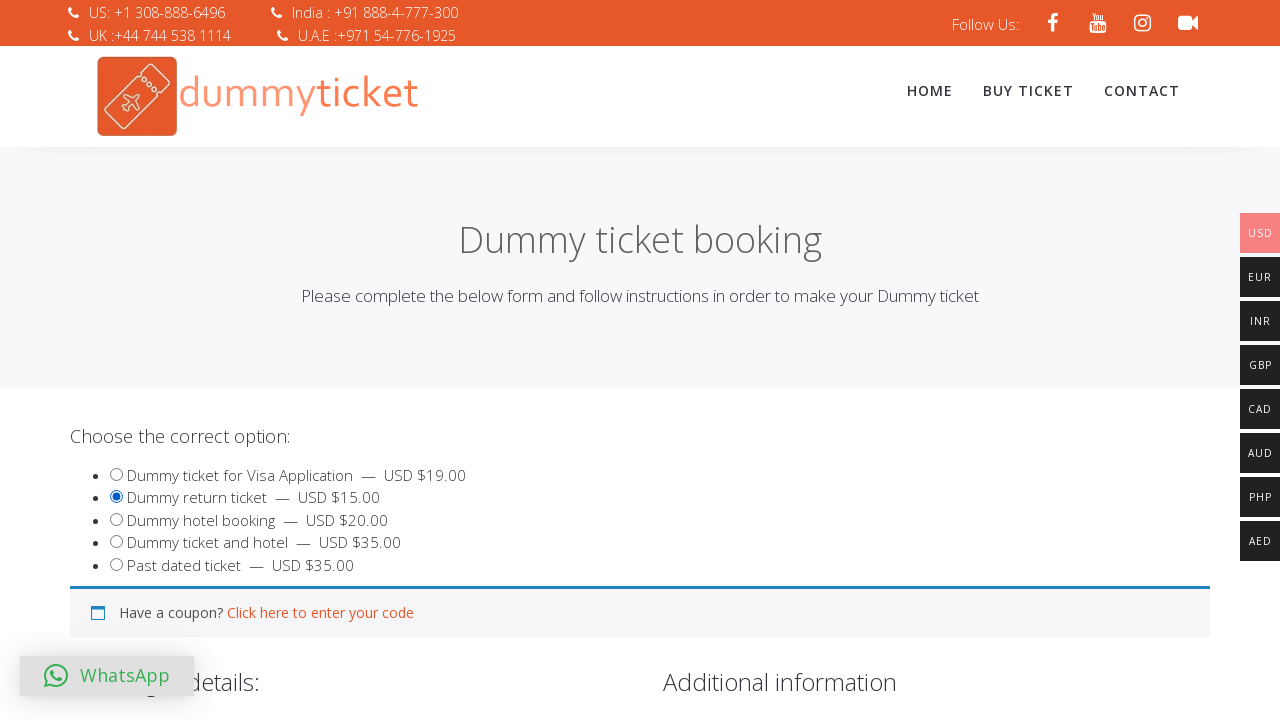

Verified radio button is checked: name='add_to_cart', value='550'
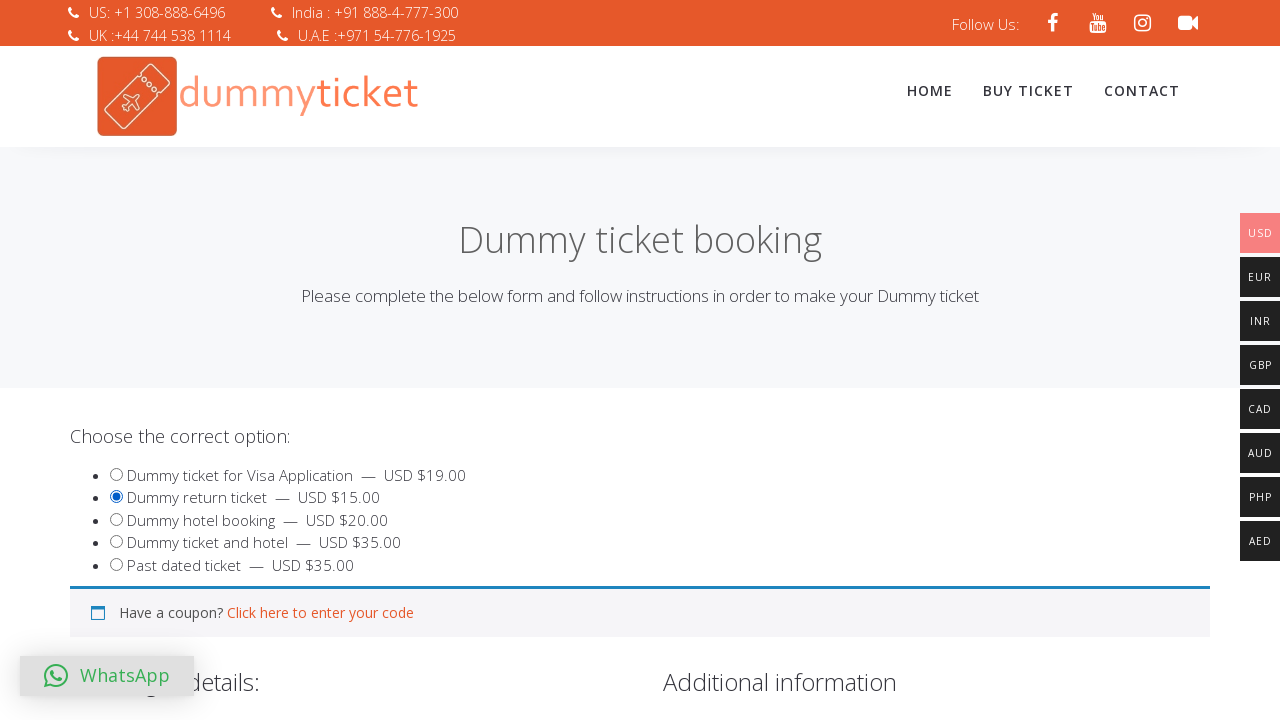

Clicked radio button: name='add_to_cart', value='551' at (116, 519) on input[type="radio"][name="add_to_cart"][value="551"]
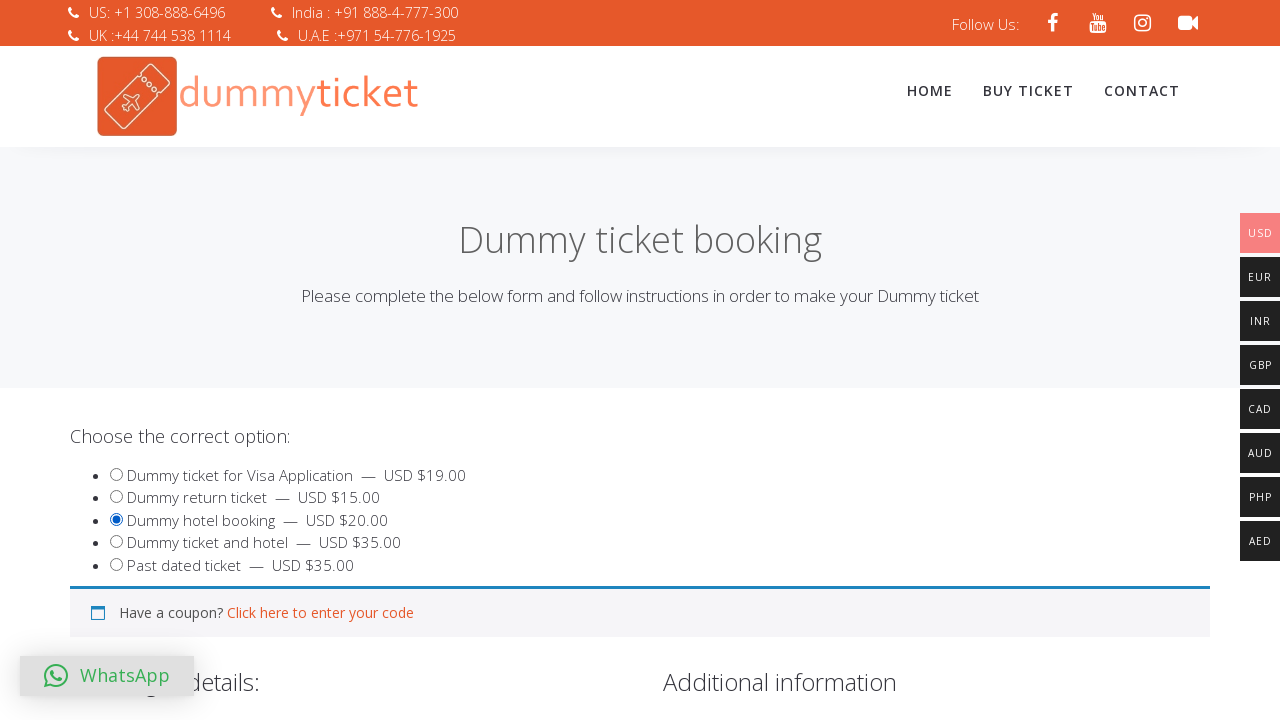

Verified radio button is checked: name='add_to_cart', value='551'
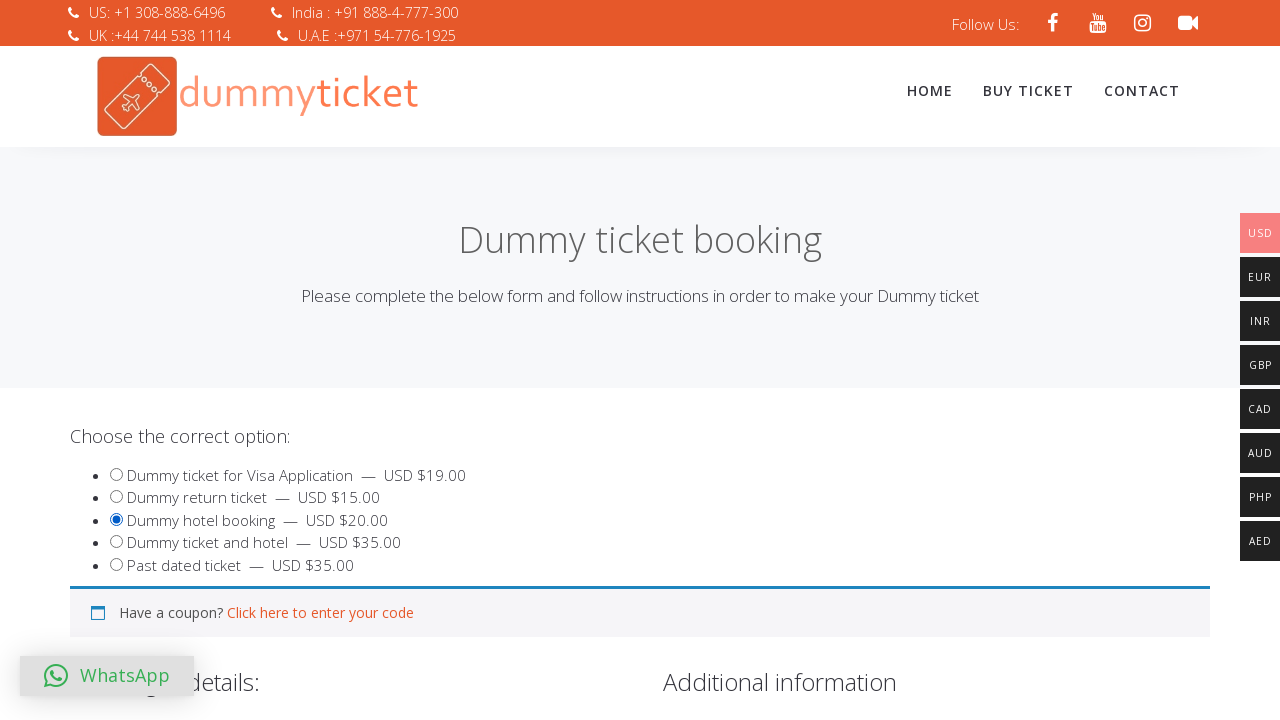

Clicked radio button: name='add_to_cart', value='3186' at (116, 542) on input[type="radio"][name="add_to_cart"][value="3186"]
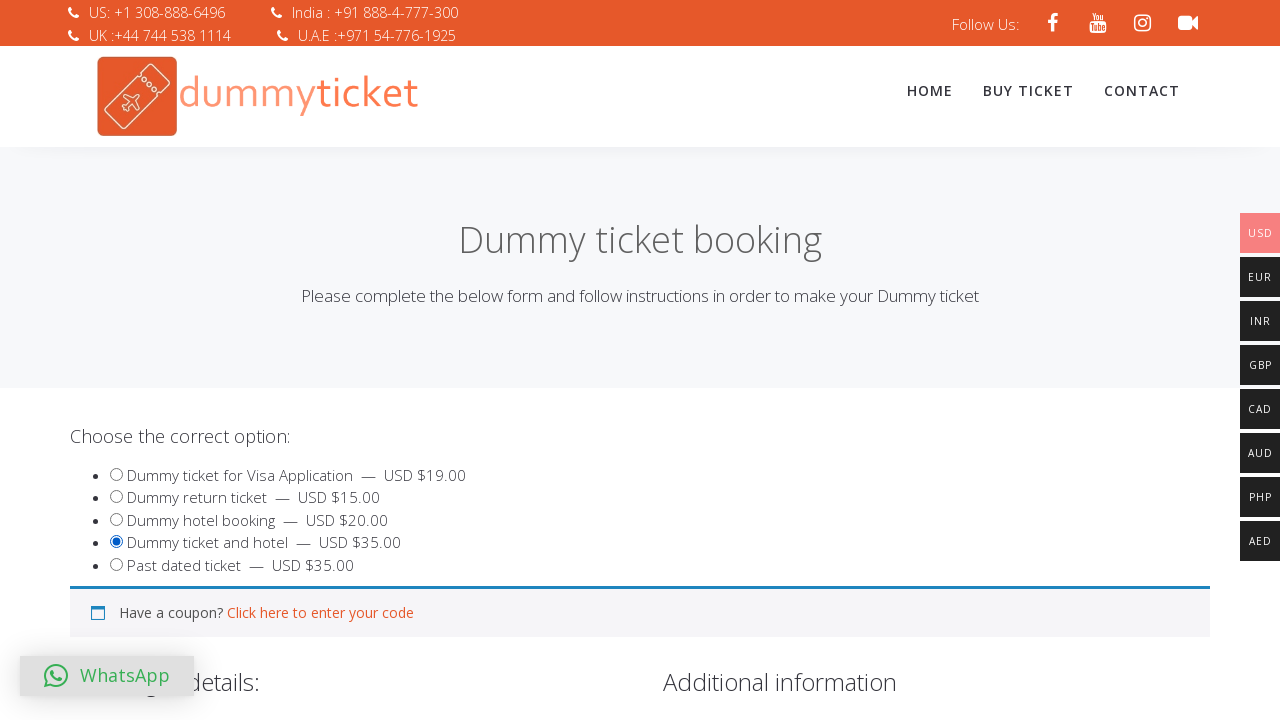

Verified radio button is checked: name='add_to_cart', value='3186'
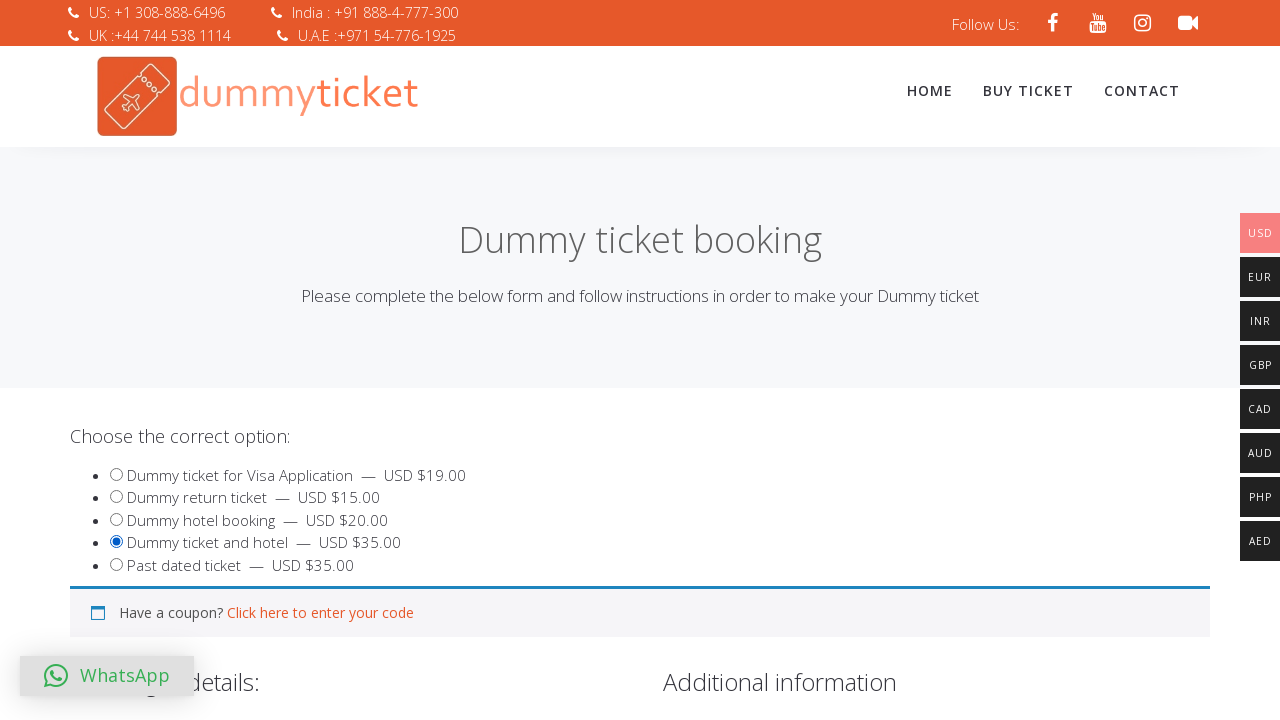

Clicked radio button: name='add_to_cart', value='7441' at (116, 564) on input[type="radio"][name="add_to_cart"][value="7441"]
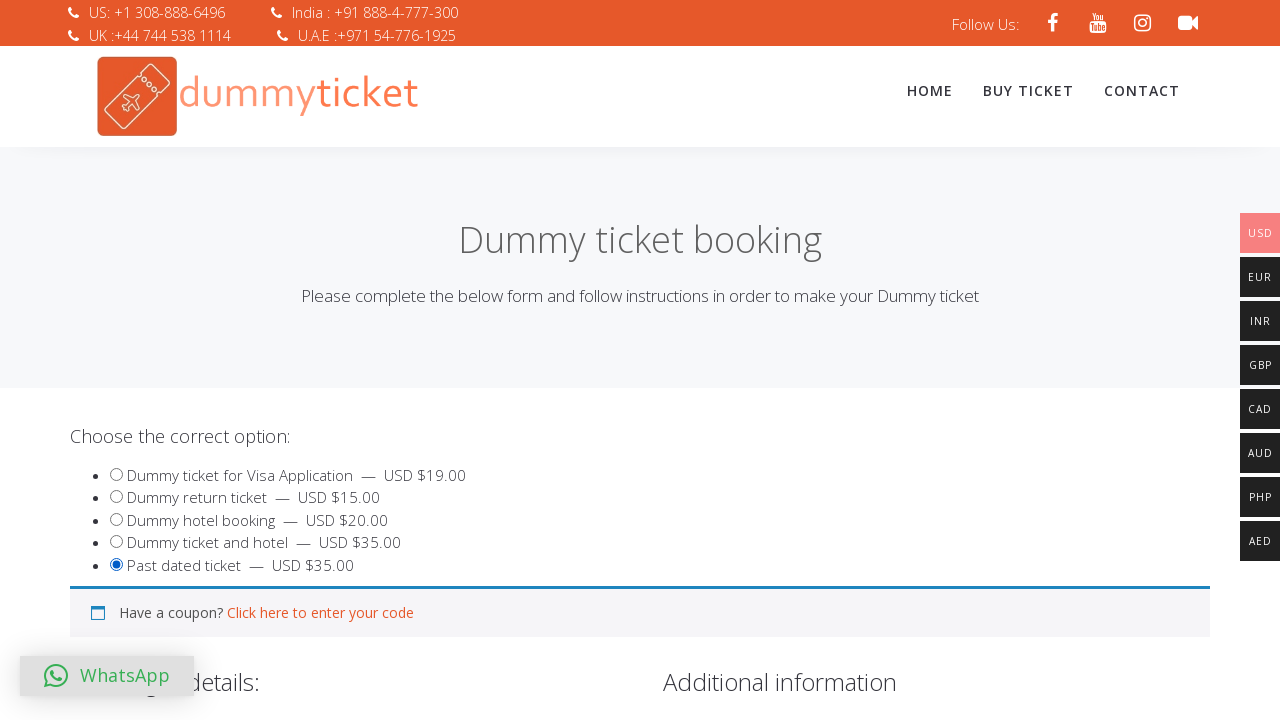

Verified radio button is checked: name='add_to_cart', value='7441'
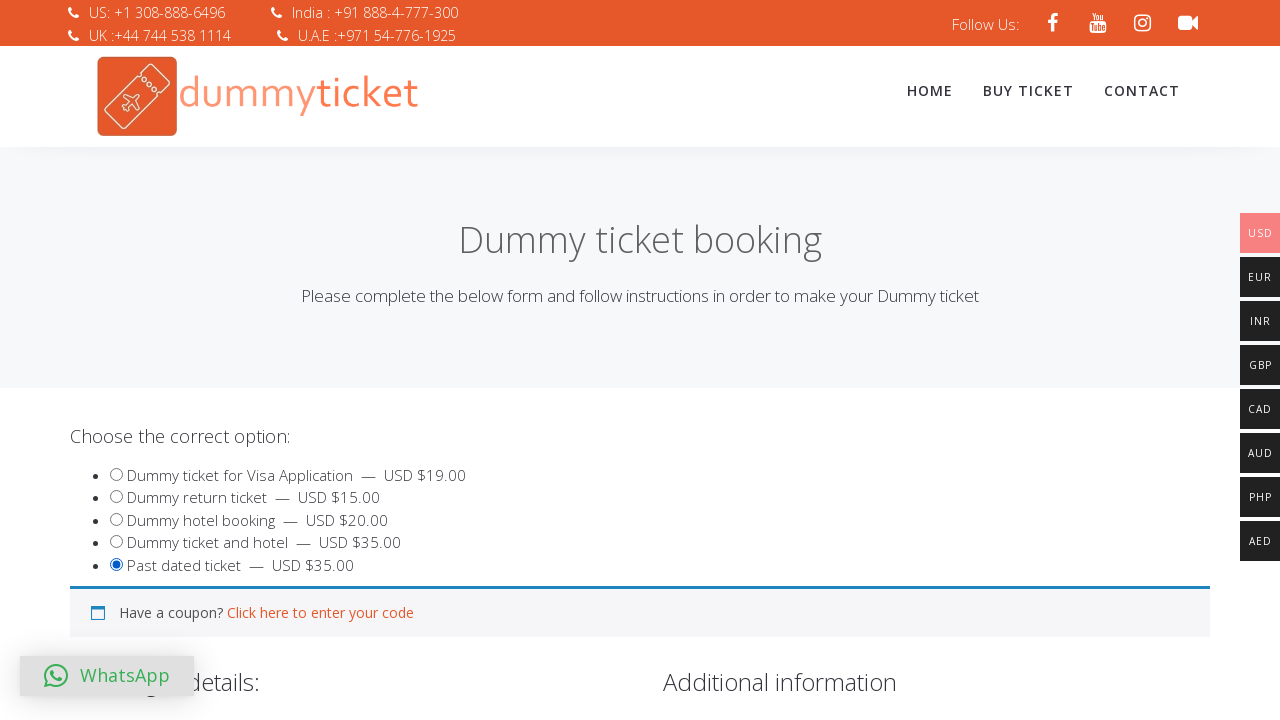

Clicked radio button: name='sex', value='1' at (80, 360) on input[type="radio"][name="sex"][value="1"]
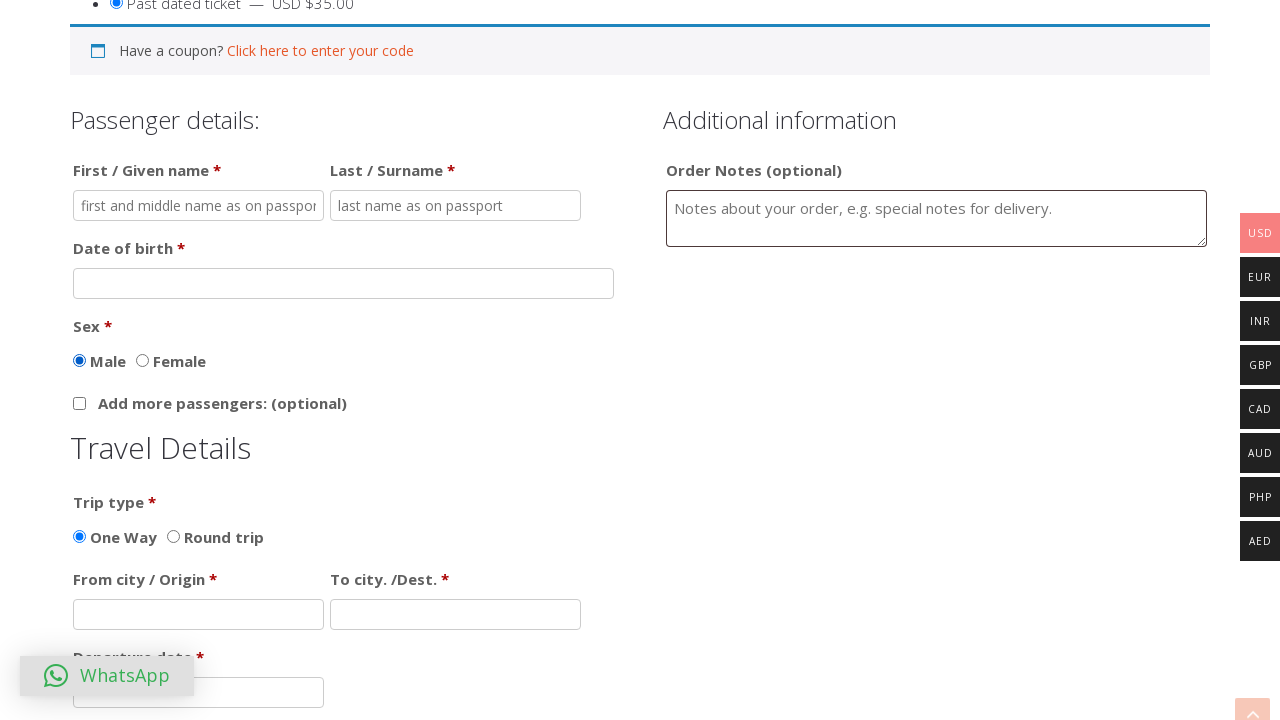

Verified radio button is checked: name='sex', value='1'
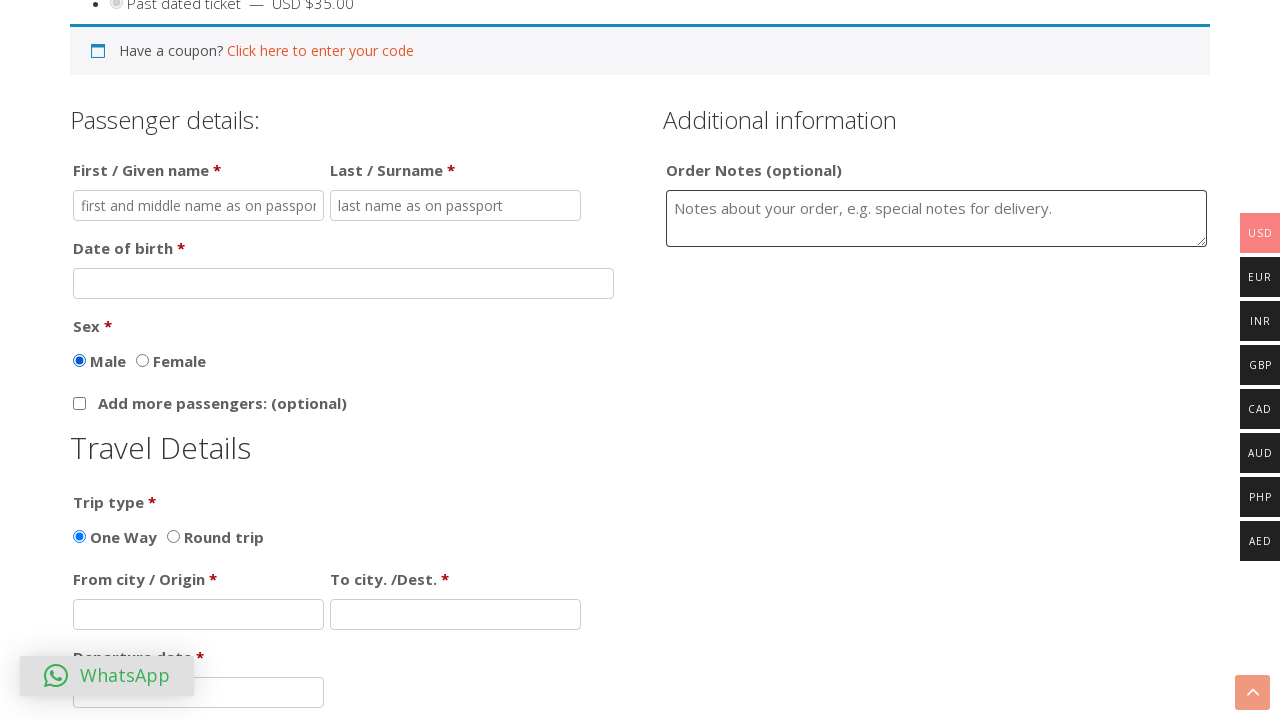

Clicked radio button: name='sex', value='2' at (142, 360) on input[type="radio"][name="sex"][value="2"]
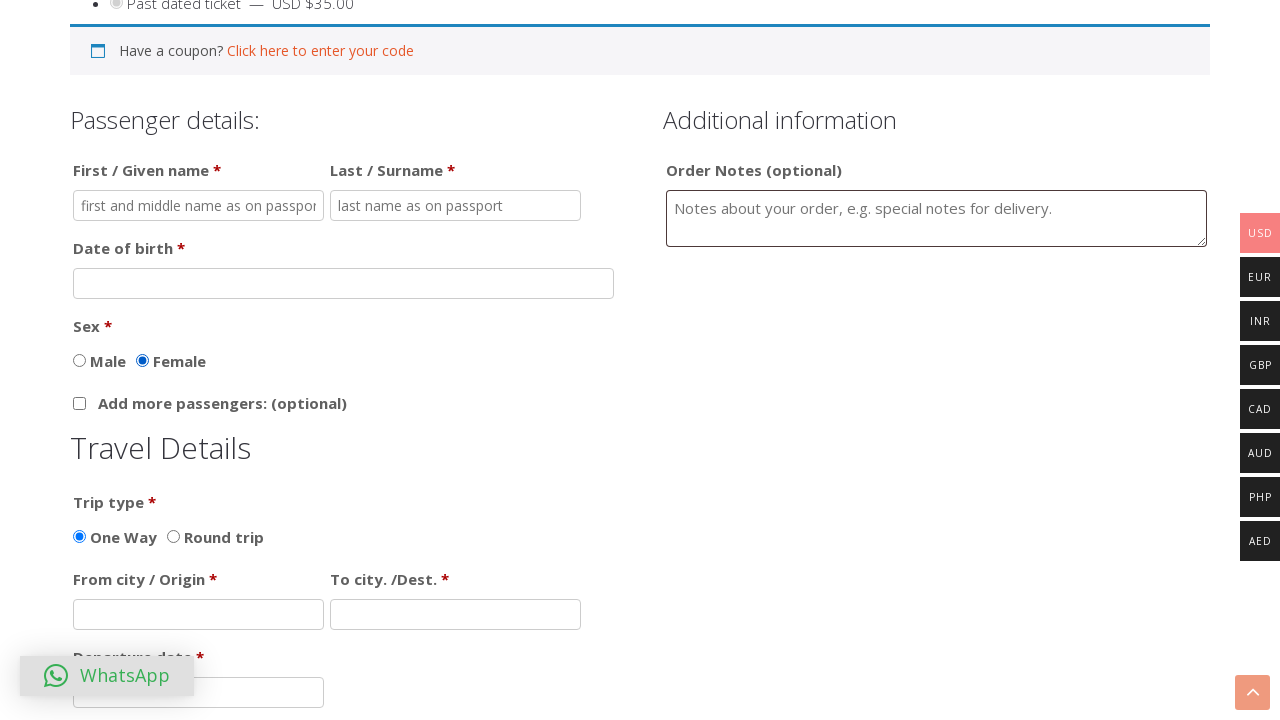

Verified radio button is checked: name='sex', value='2'
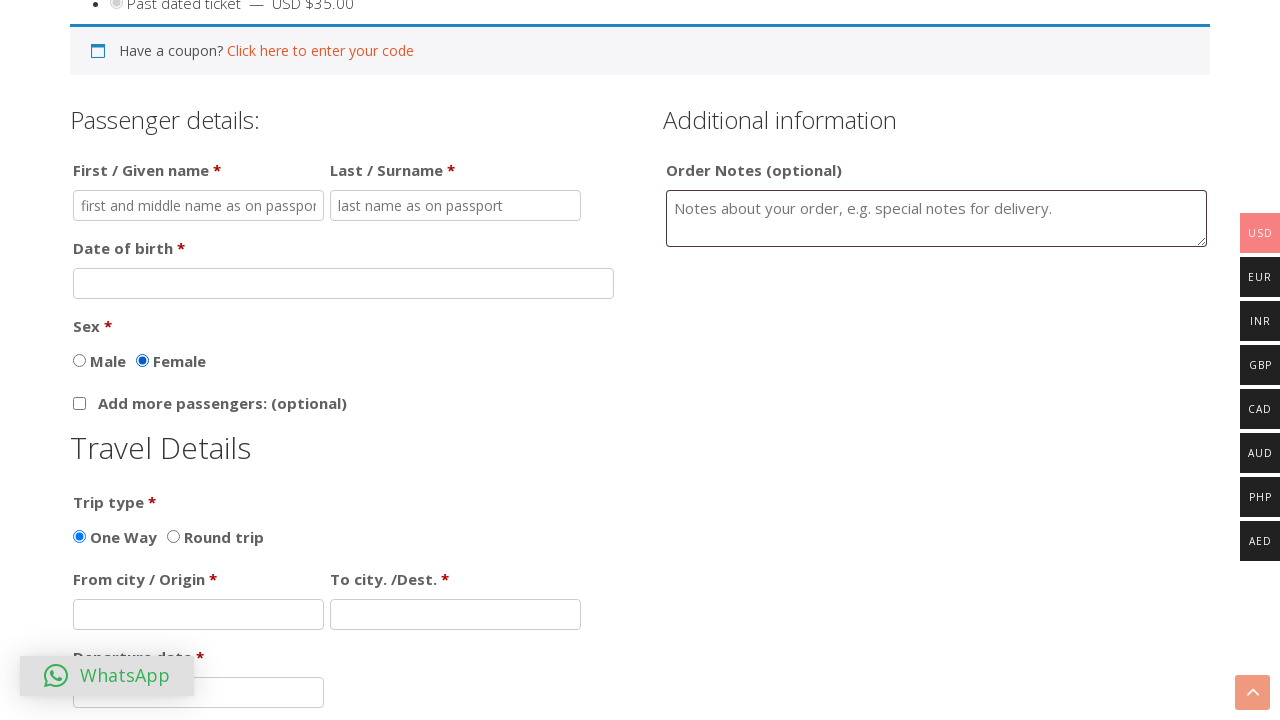

Clicked radio button: name='traveltype', value='1' at (80, 536) on input[type="radio"][name="traveltype"][value="1"]
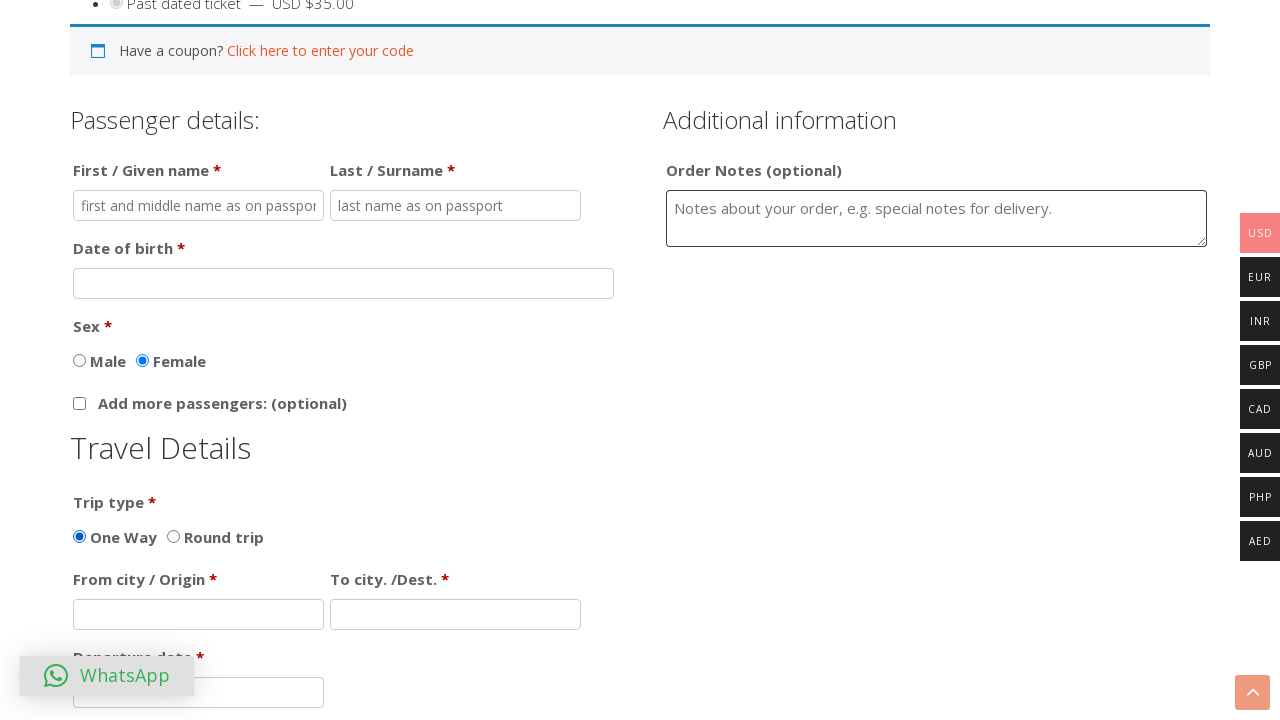

Verified radio button is checked: name='traveltype', value='1'
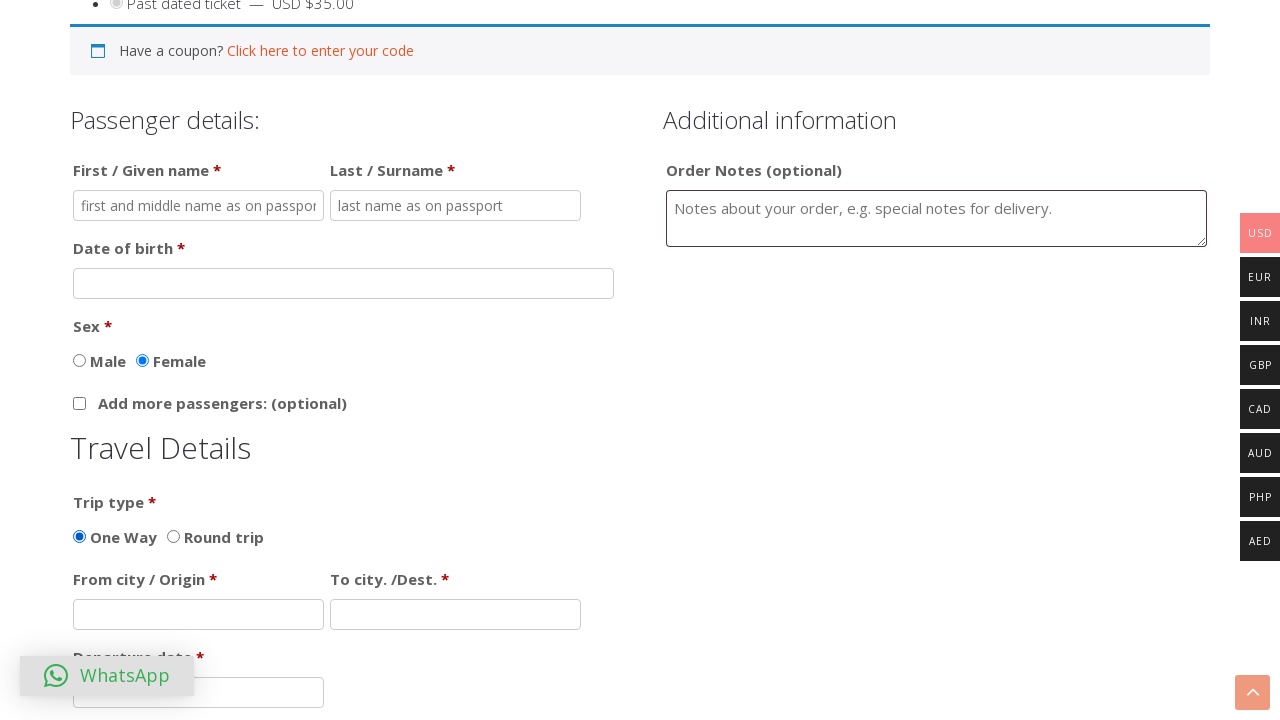

Clicked radio button: name='traveltype', value='2' at (174, 536) on input[type="radio"][name="traveltype"][value="2"]
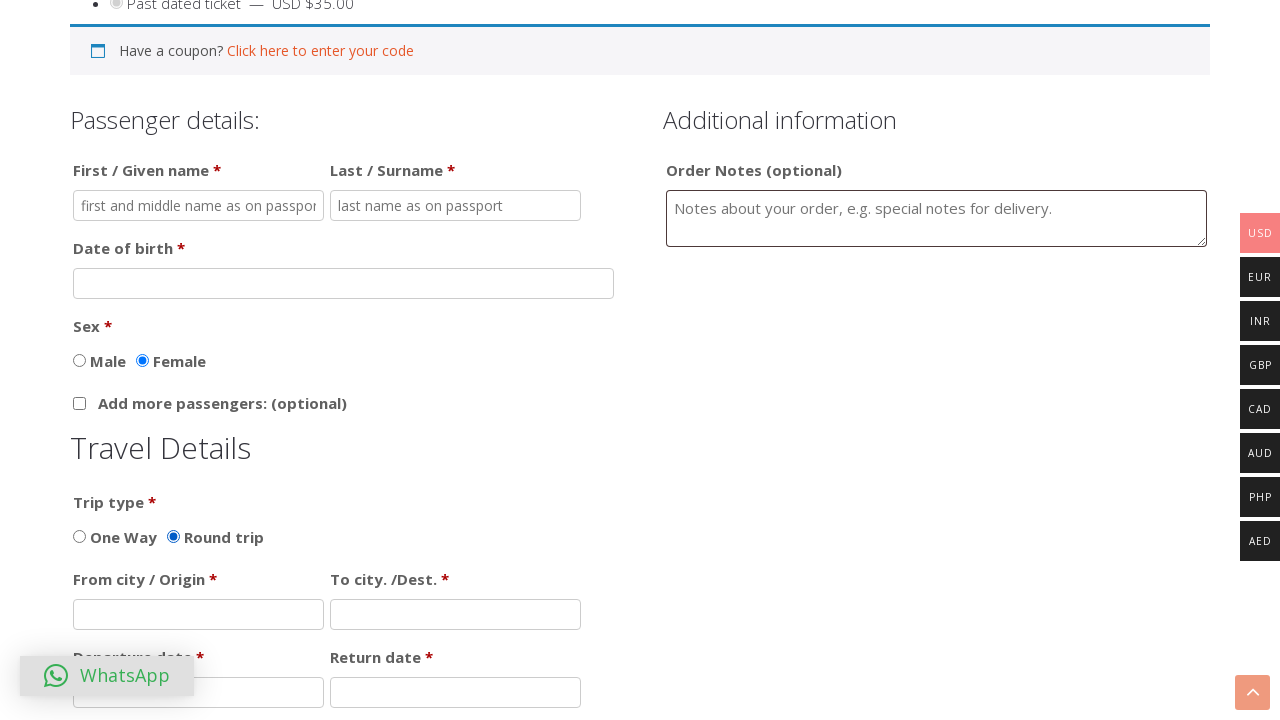

Verified radio button is checked: name='traveltype', value='2'
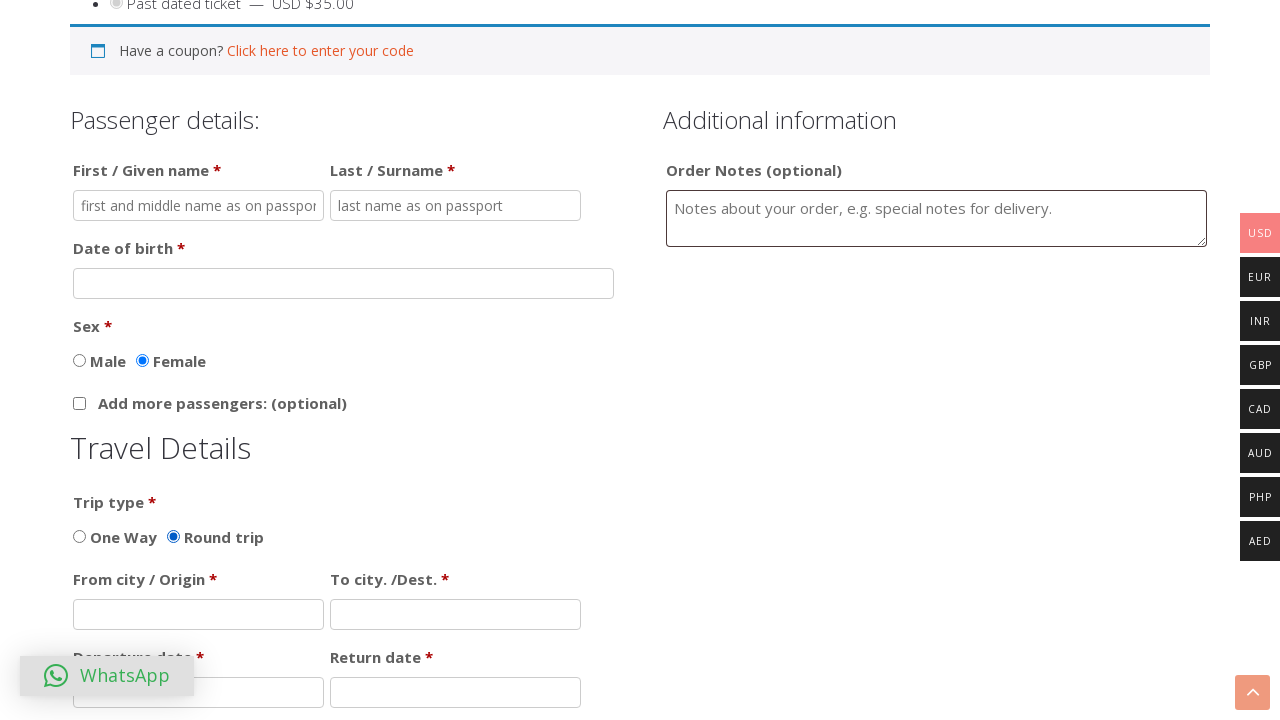

Clicked radio button: name='deliverymethod', value='1' at (80, 360) on input[type="radio"][name="deliverymethod"][value="1"]
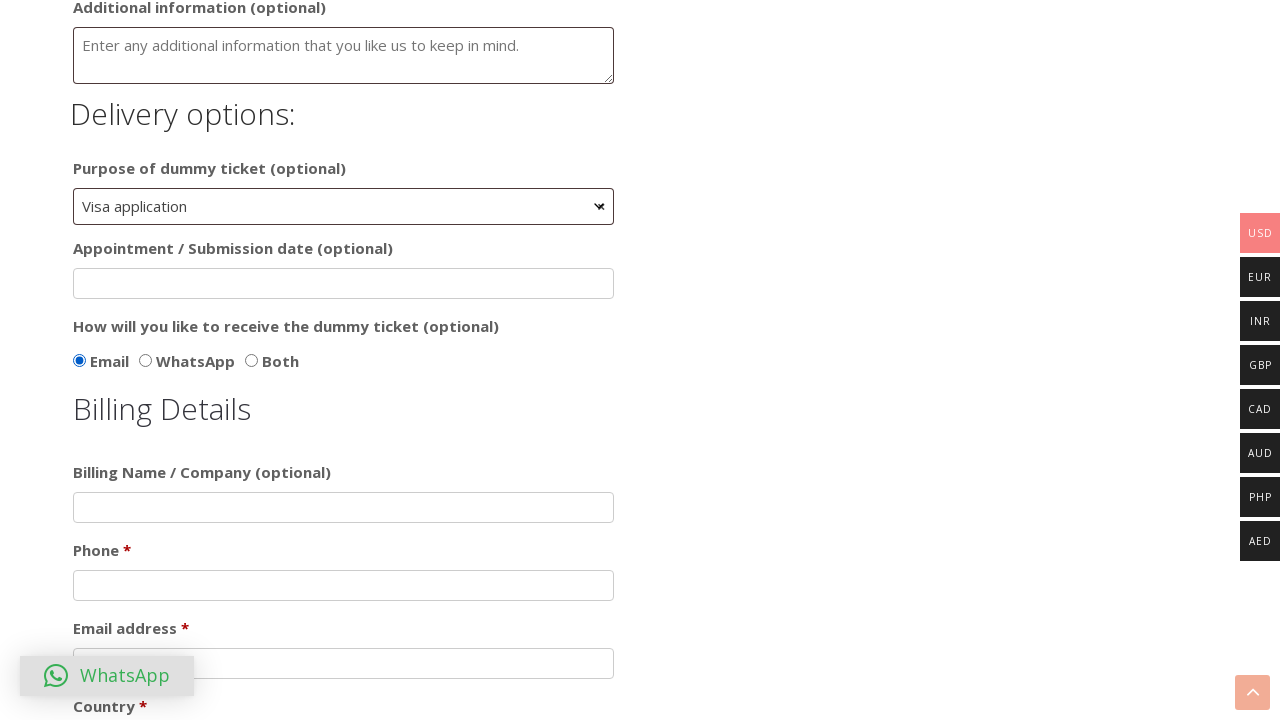

Verified radio button is checked: name='deliverymethod', value='1'
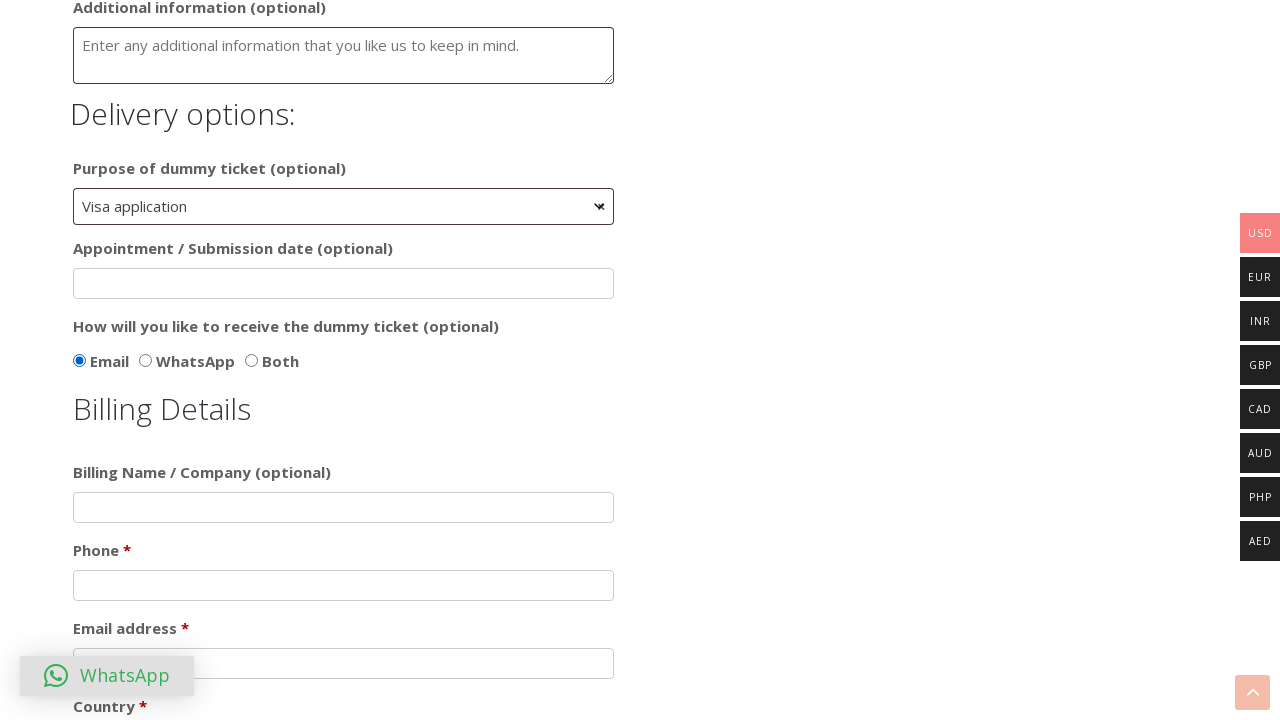

Clicked radio button: name='deliverymethod', value='2' at (146, 360) on input[type="radio"][name="deliverymethod"][value="2"]
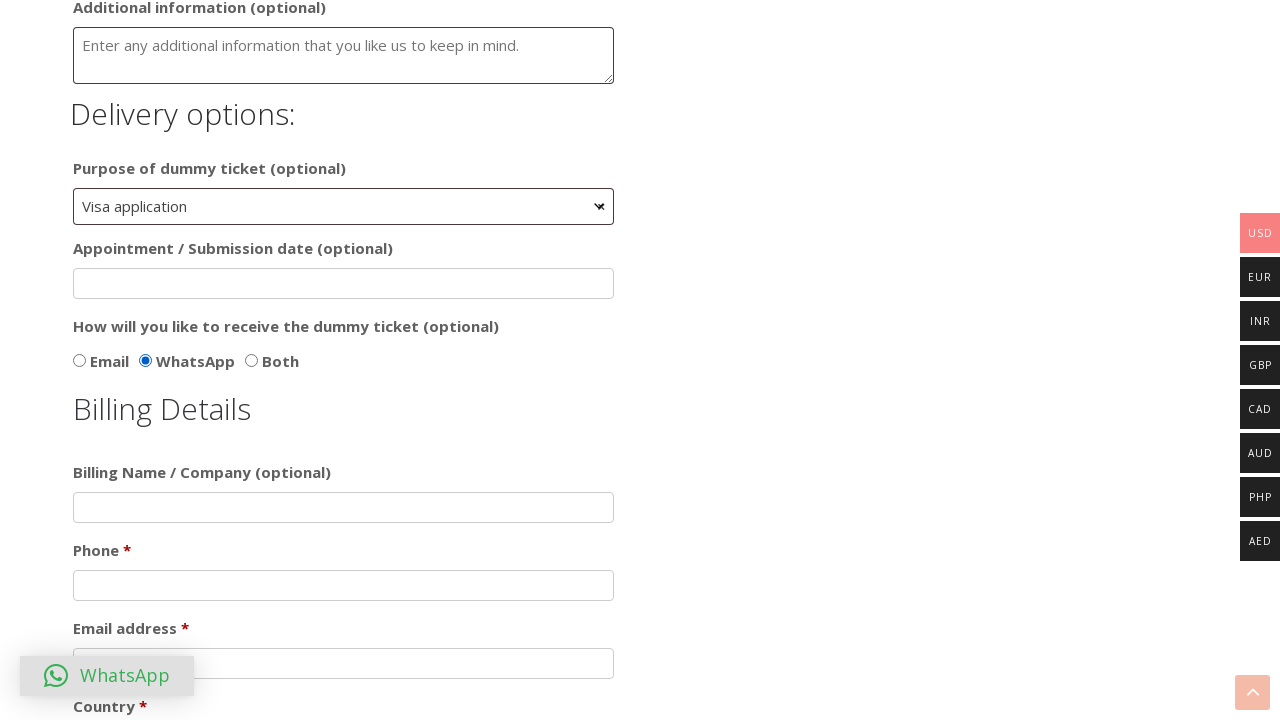

Verified radio button is checked: name='deliverymethod', value='2'
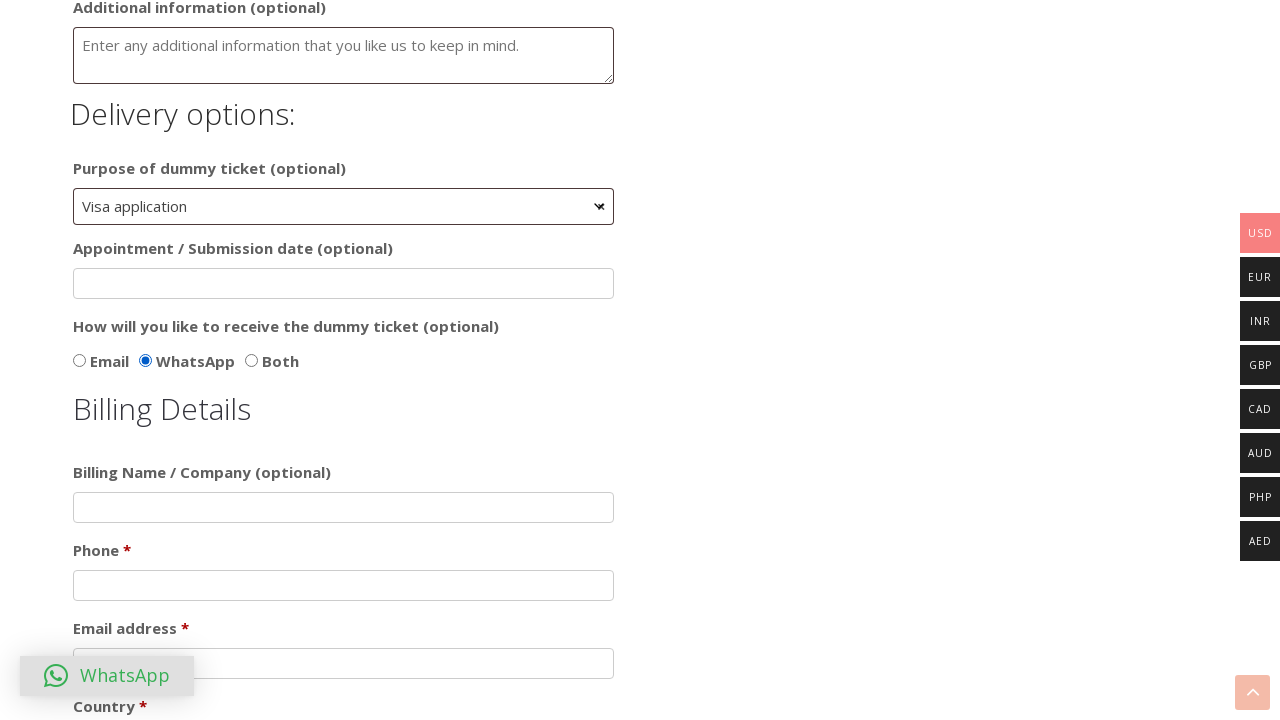

Clicked radio button: name='deliverymethod', value='3' at (252, 360) on input[type="radio"][name="deliverymethod"][value="3"]
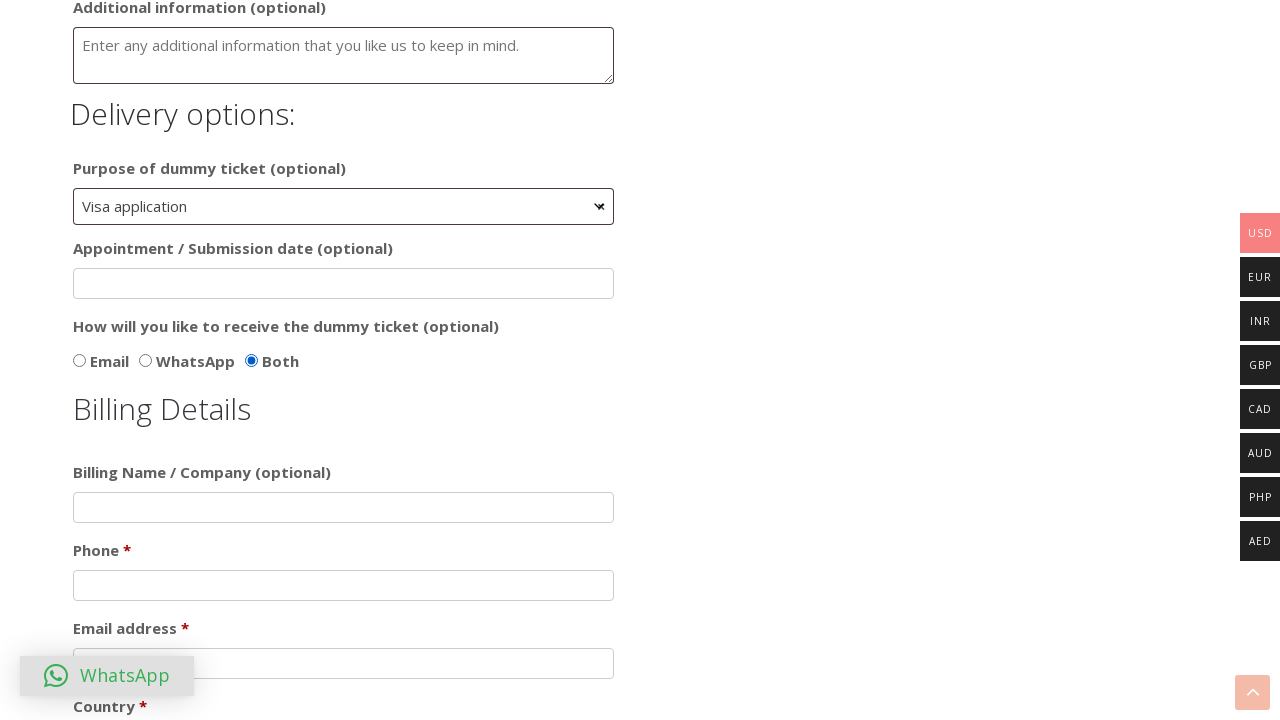

Verified radio button is checked: name='deliverymethod', value='3'
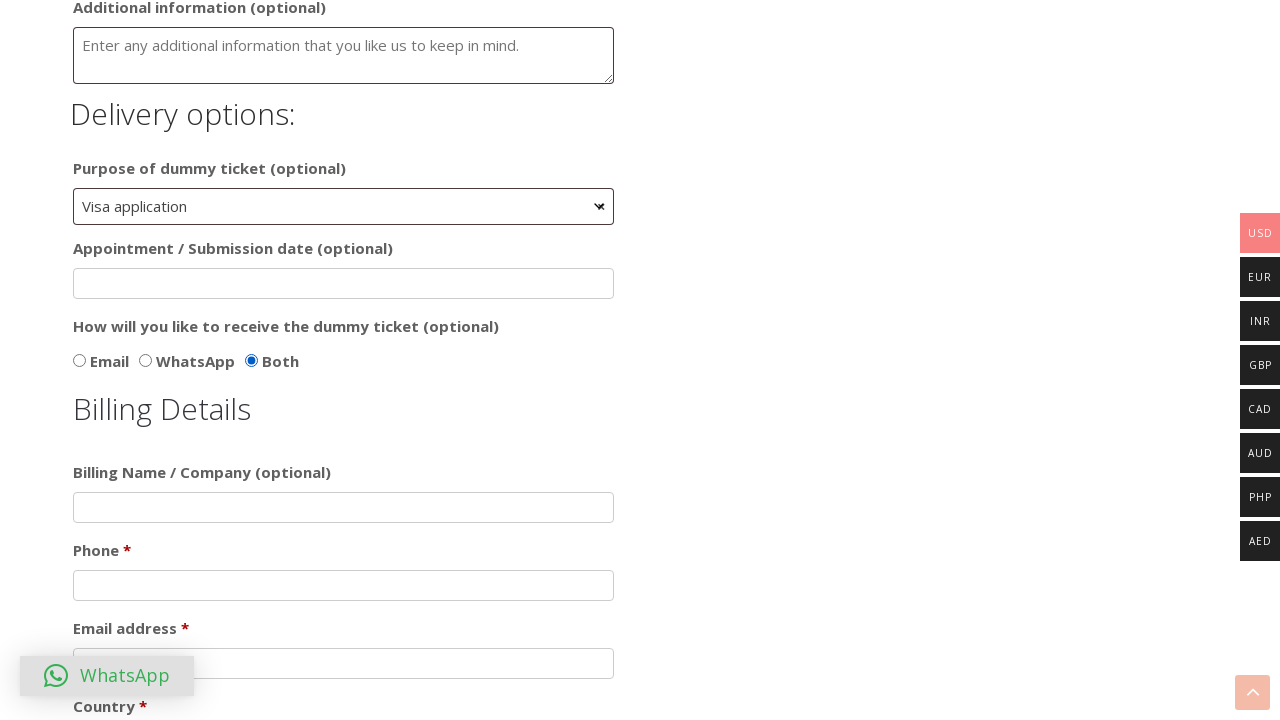

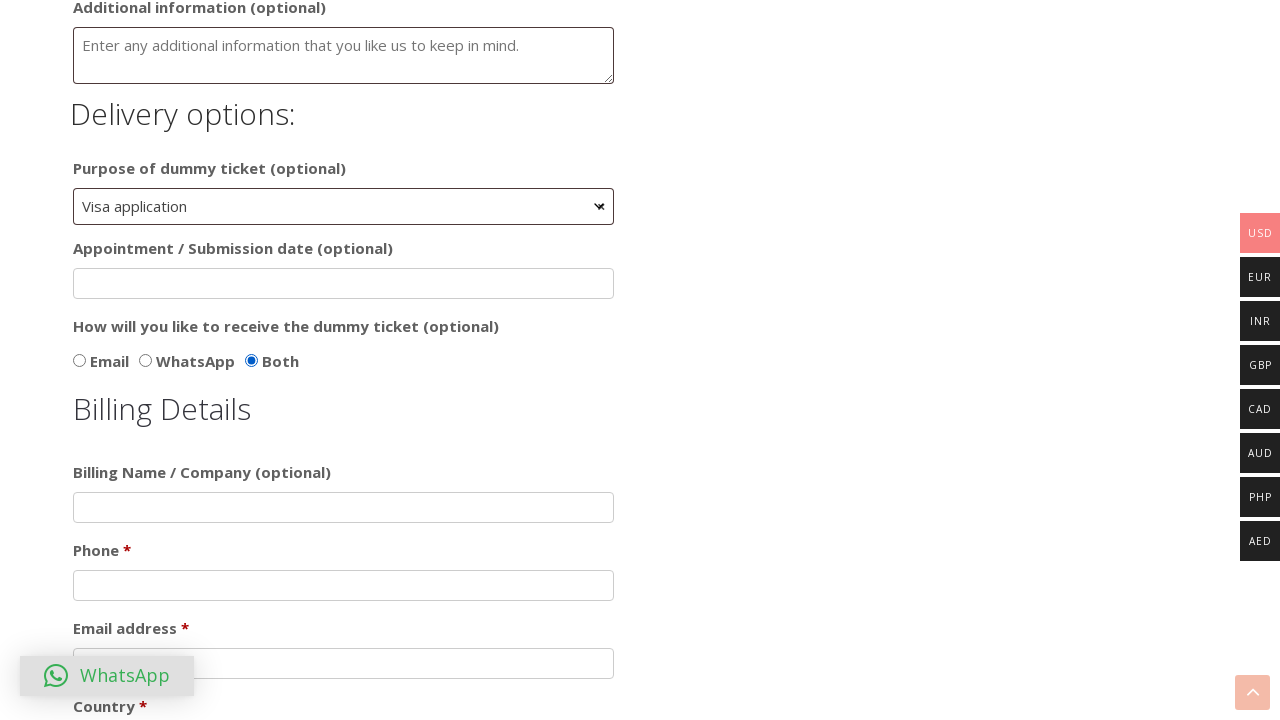